Tests dynamic checkbox visibility by toggling it on and off, verifying that the checkbox appears and disappears correctly

Starting URL: https://v1.training-support.net/selenium/dynamic-controls

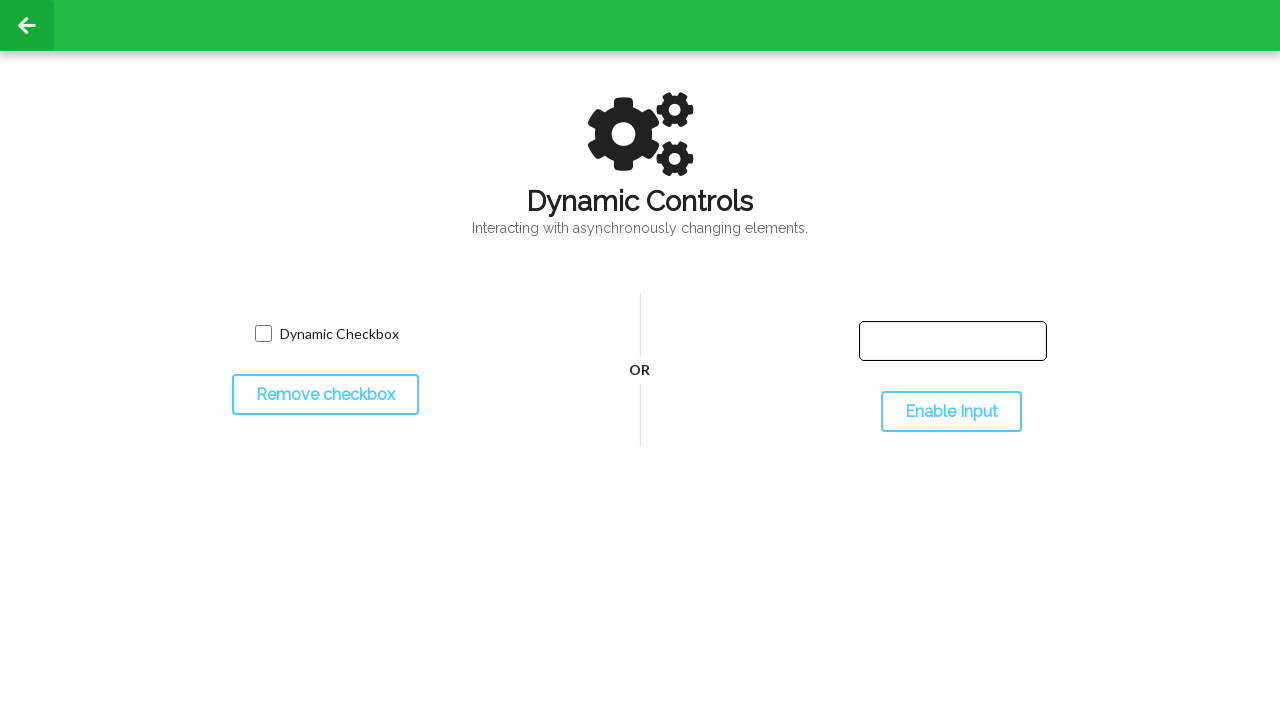

Clicked checkbox toggle button to hide the checkbox at (325, 395) on #toggleCheckbox
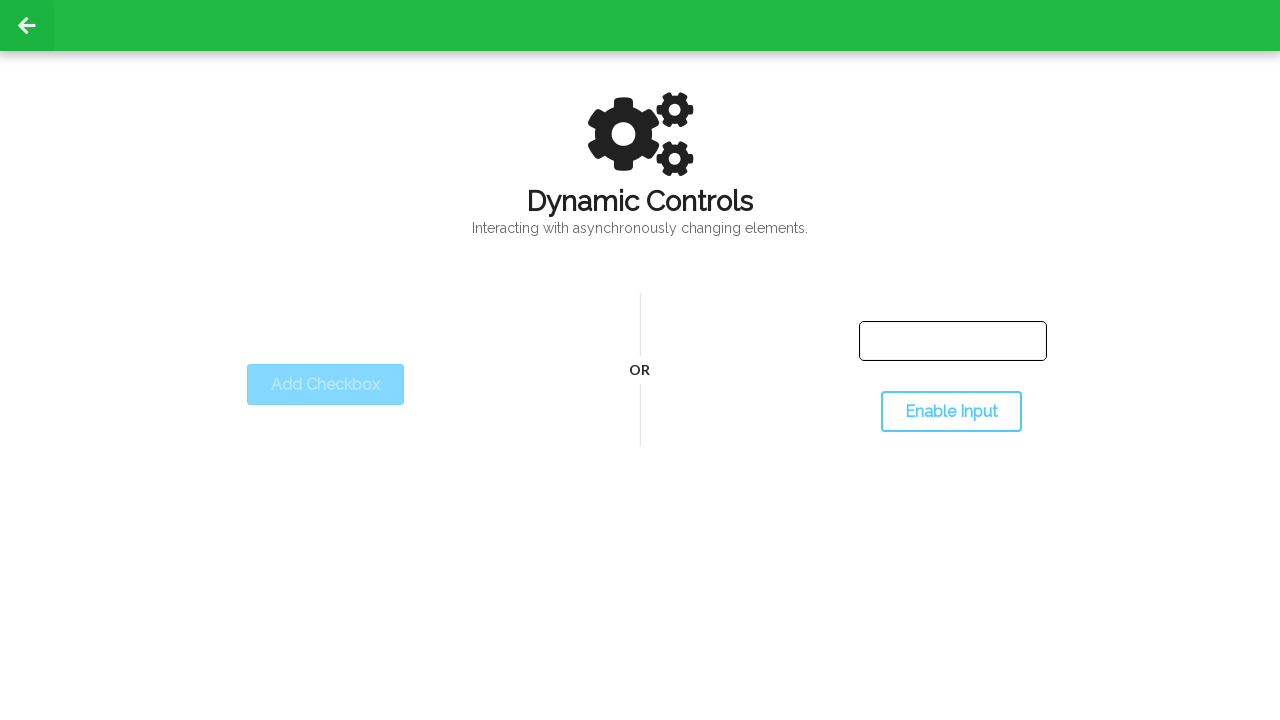

Verified that checkbox disappeared from the page
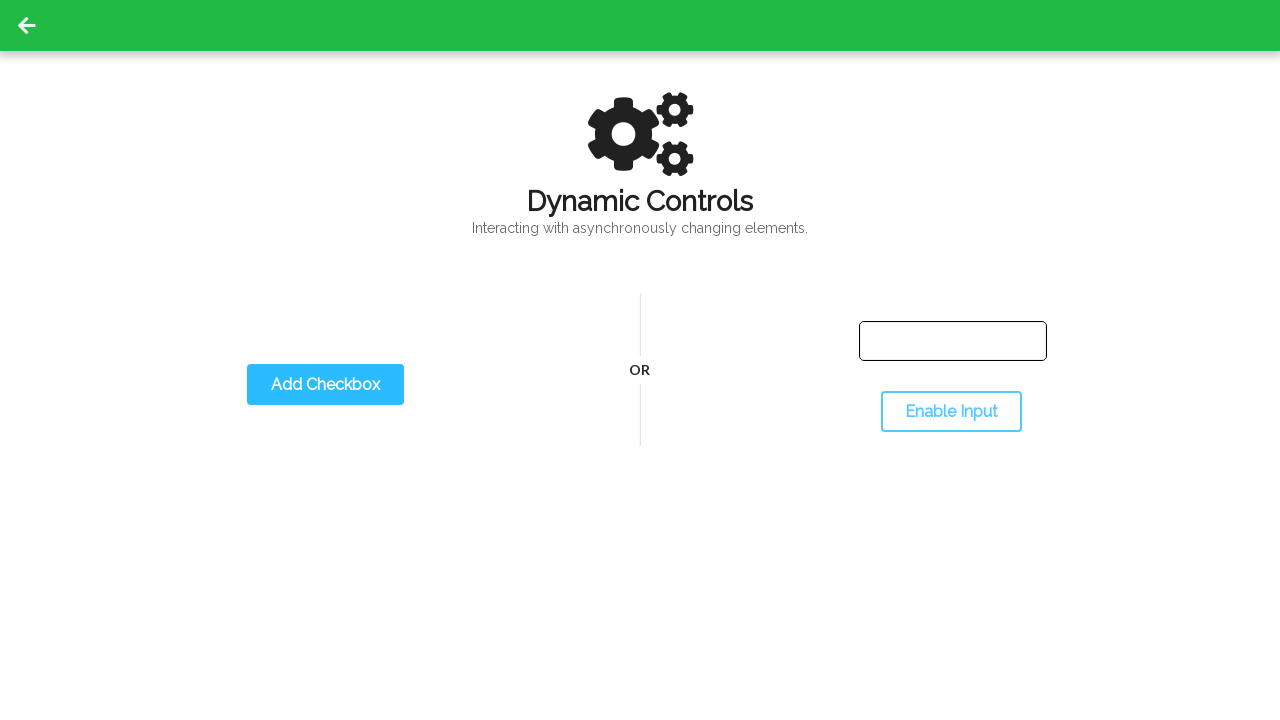

Clicked checkbox toggle button to show the checkbox at (325, 385) on #toggleCheckbox
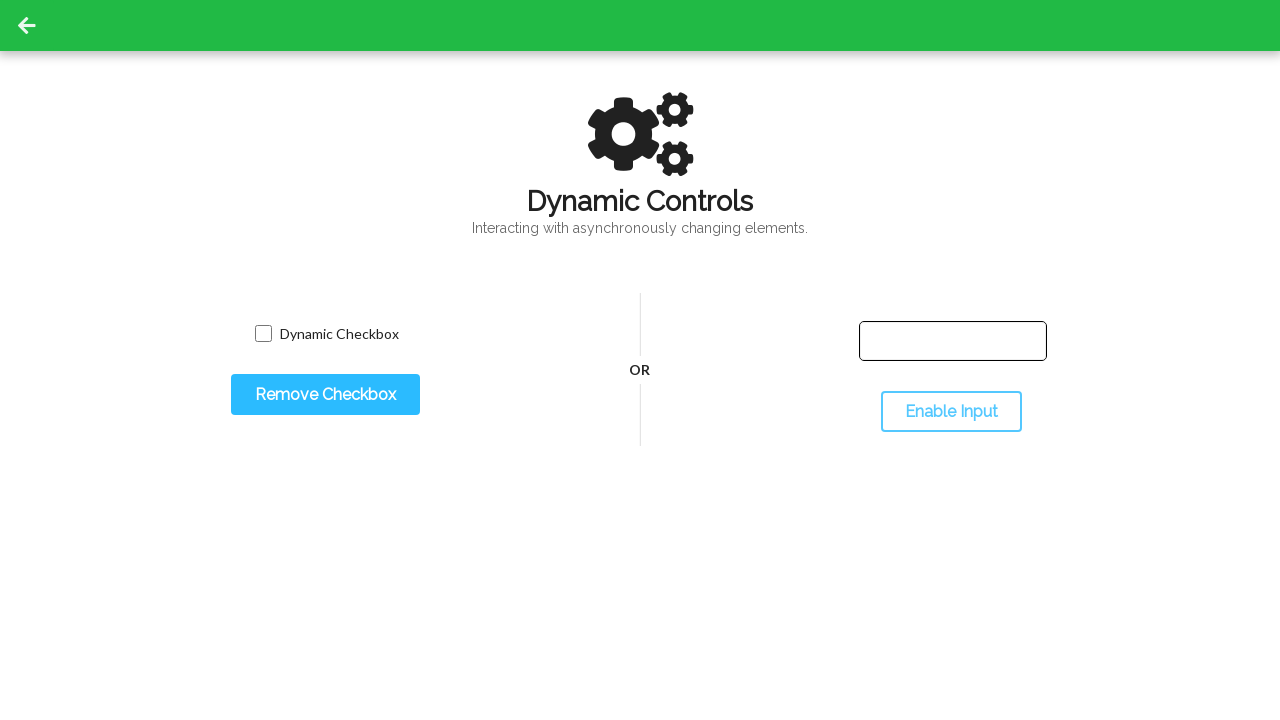

Verified that checkbox appeared on the page
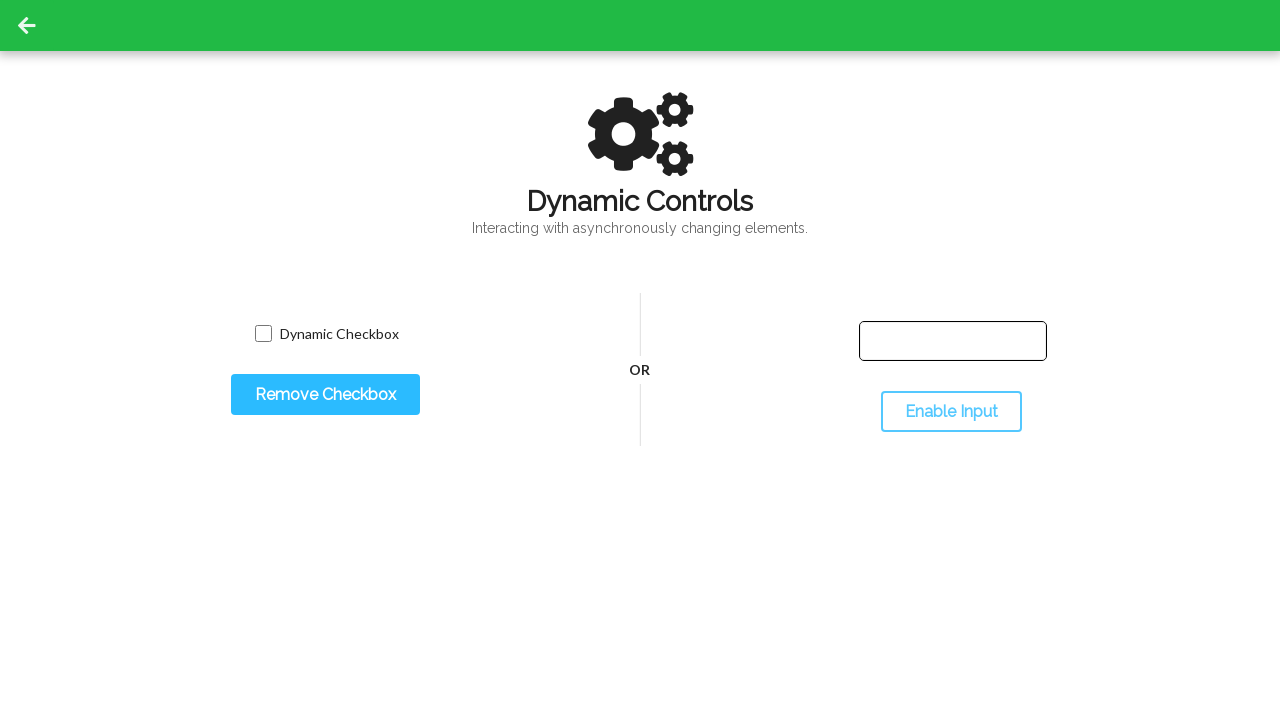

Clicked the dynamic checkbox to select it at (263, 334) on #dynamicCheckbox
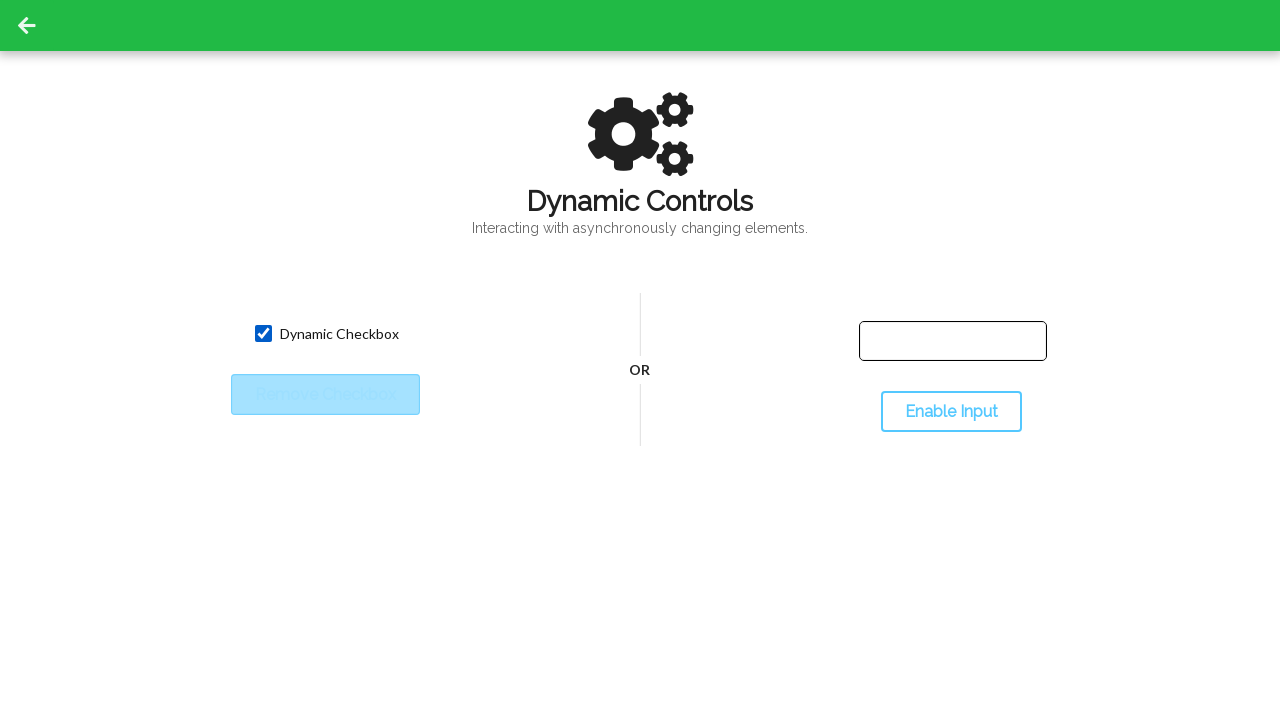

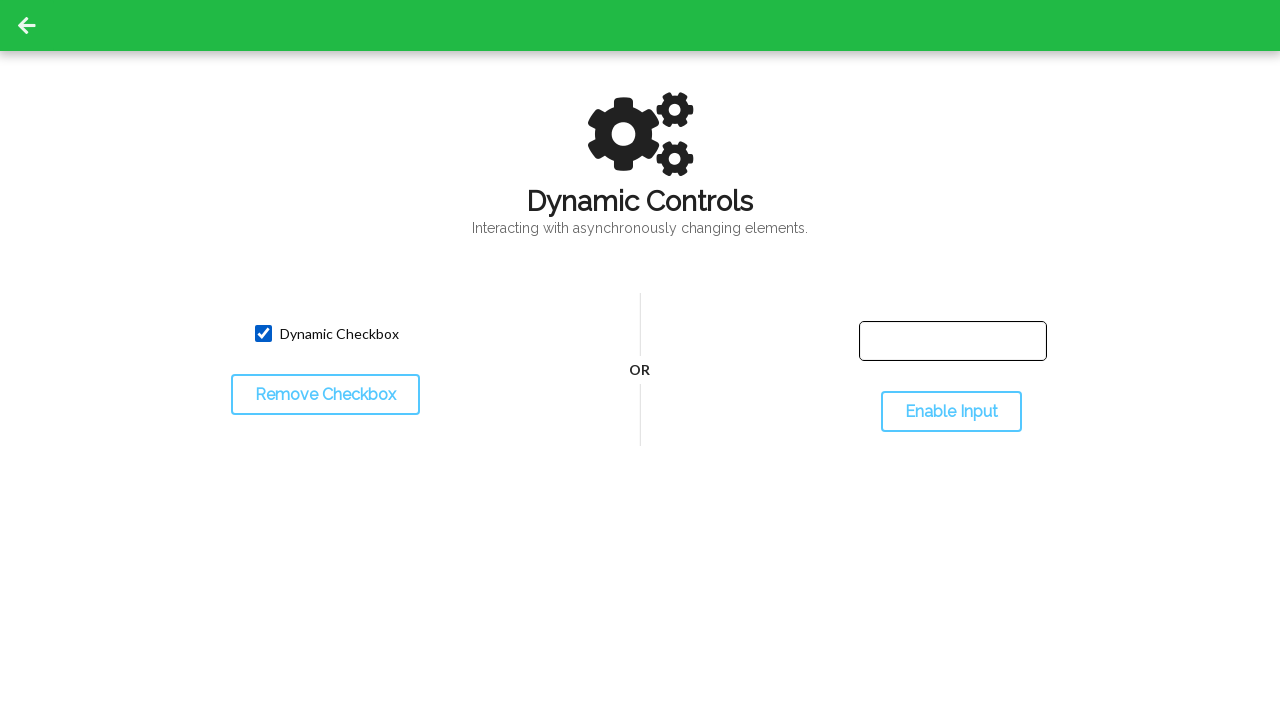